Tests the Automation Exercise website by verifying the number of links on the homepage, clicking the Products link, and checking that a special offer image is displayed.

Starting URL: https://www.automationexercise.com/

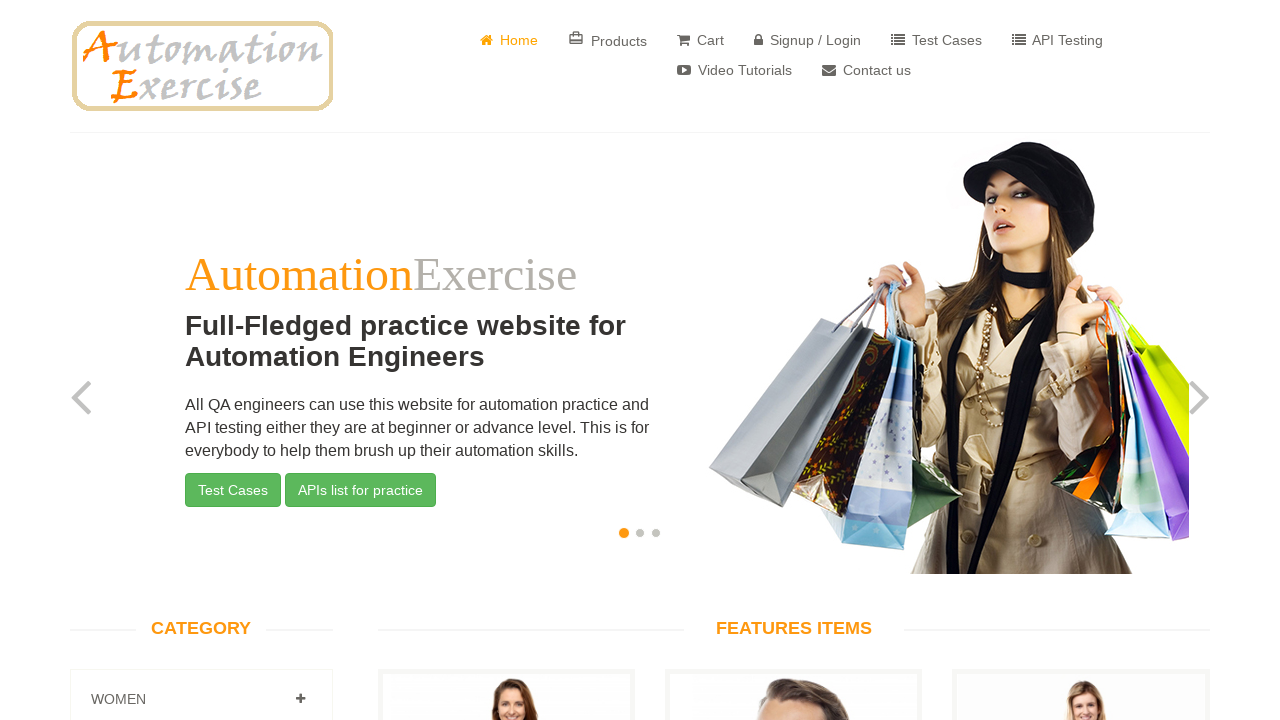

Waited for links to load on homepage
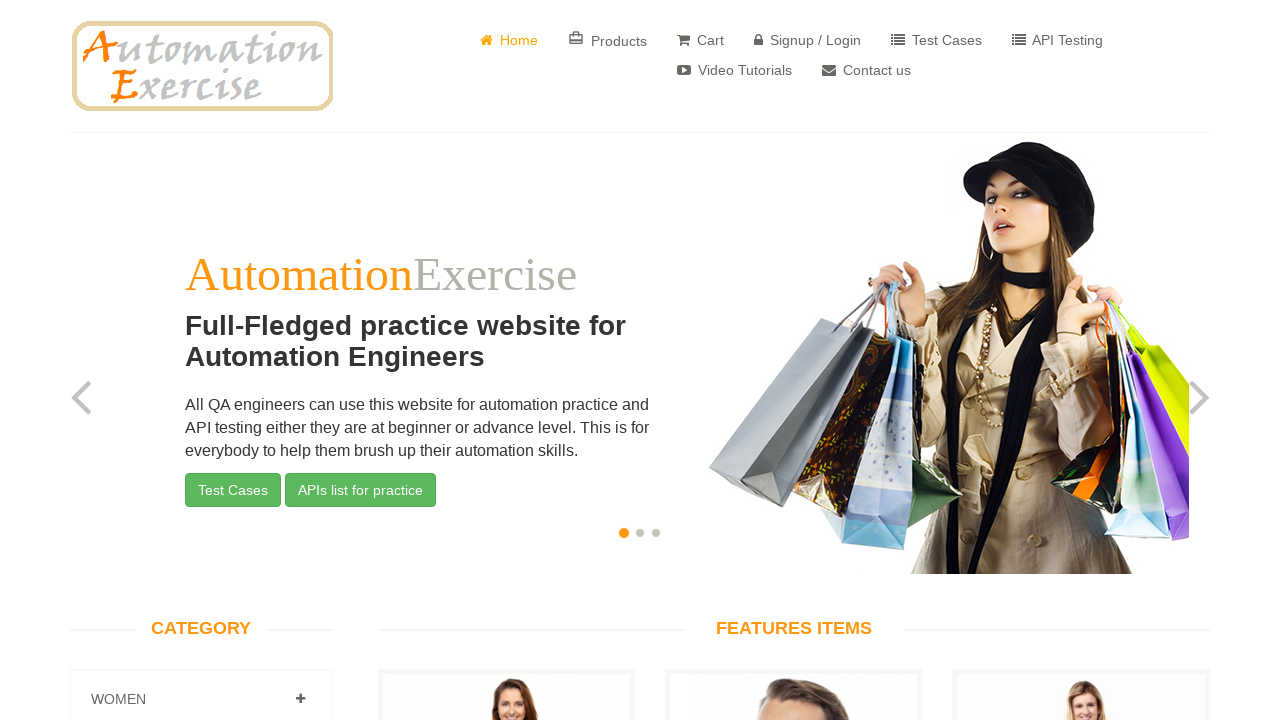

Retrieved all links from the homepage
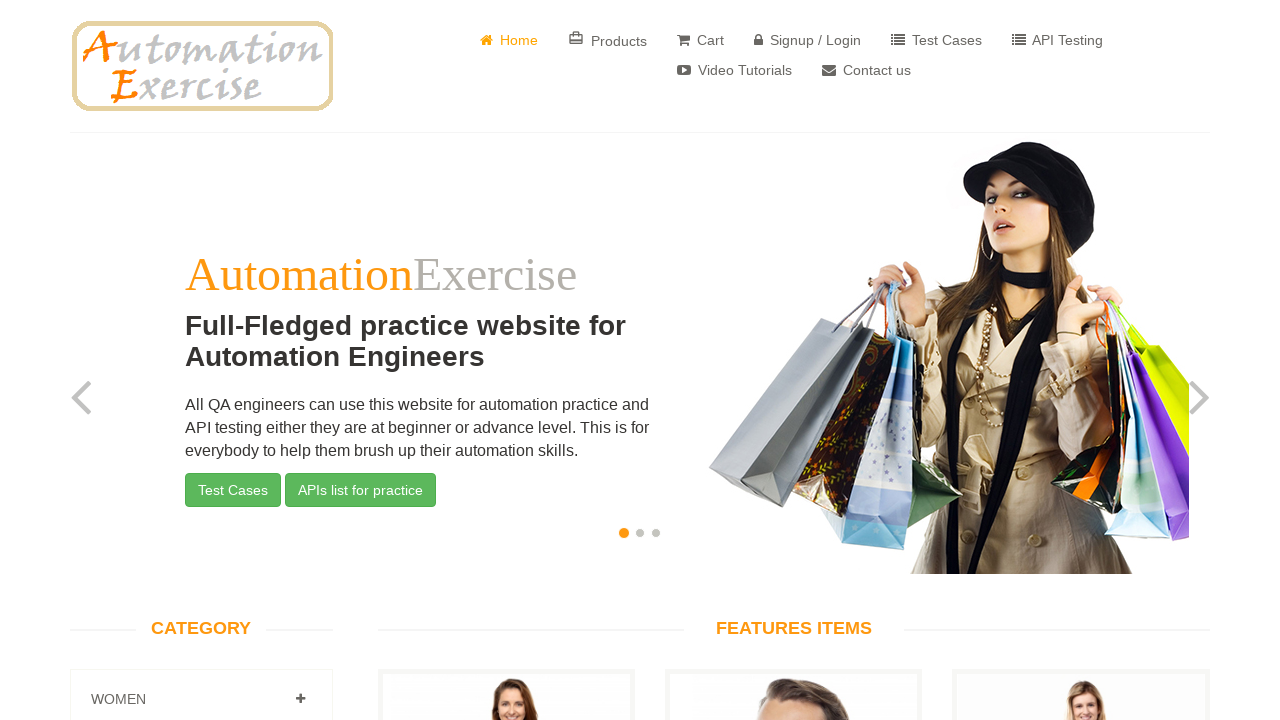

Clicked on Products link at (608, 40) on text=Products
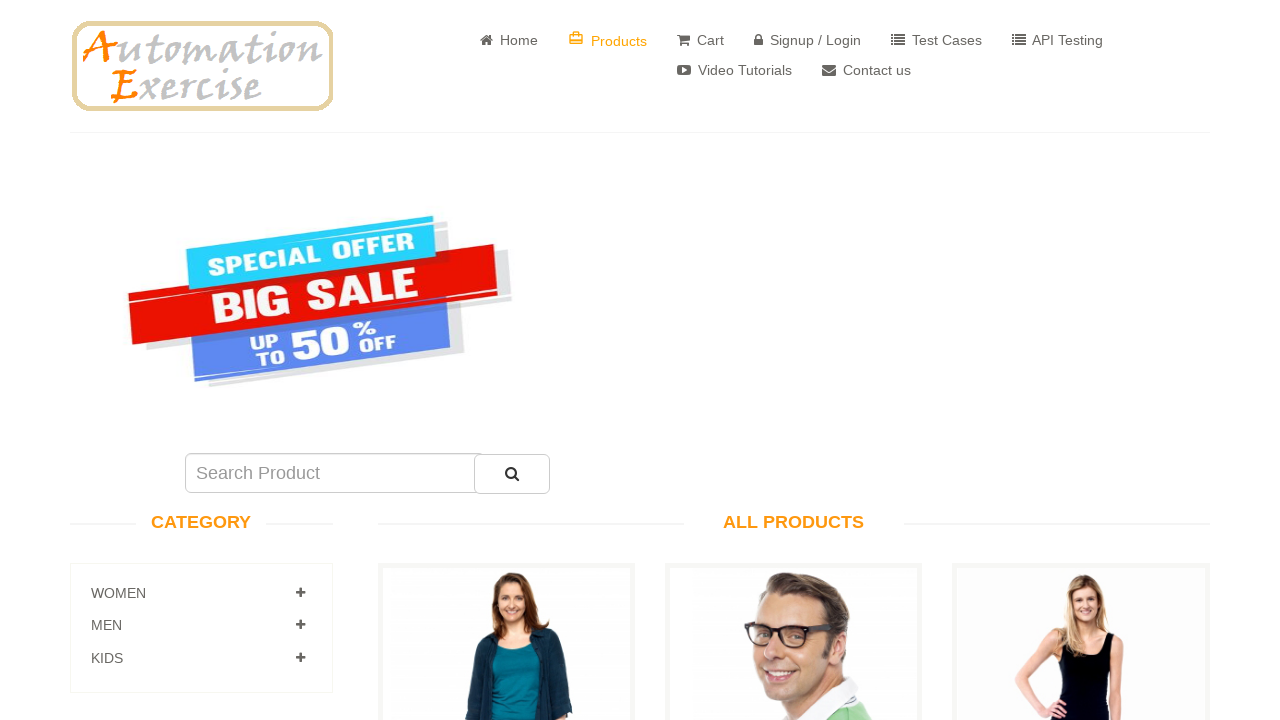

Waited for special offer image element to load
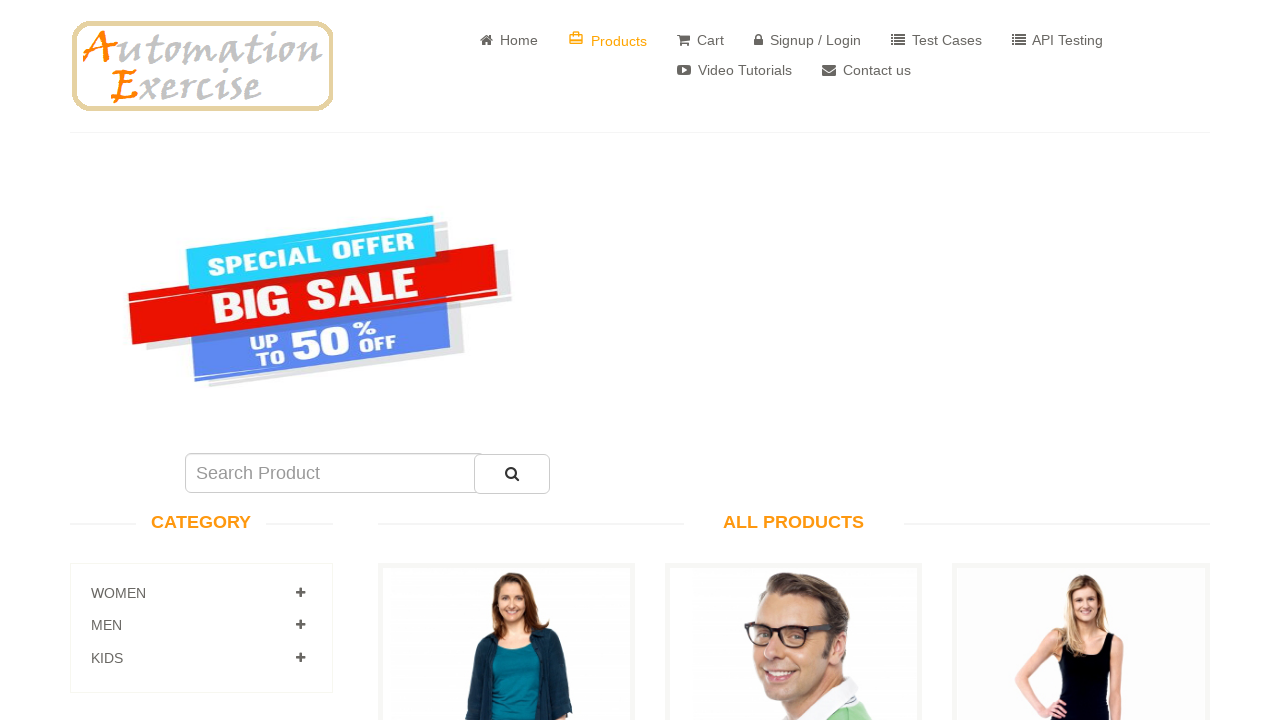

Located special offer image element
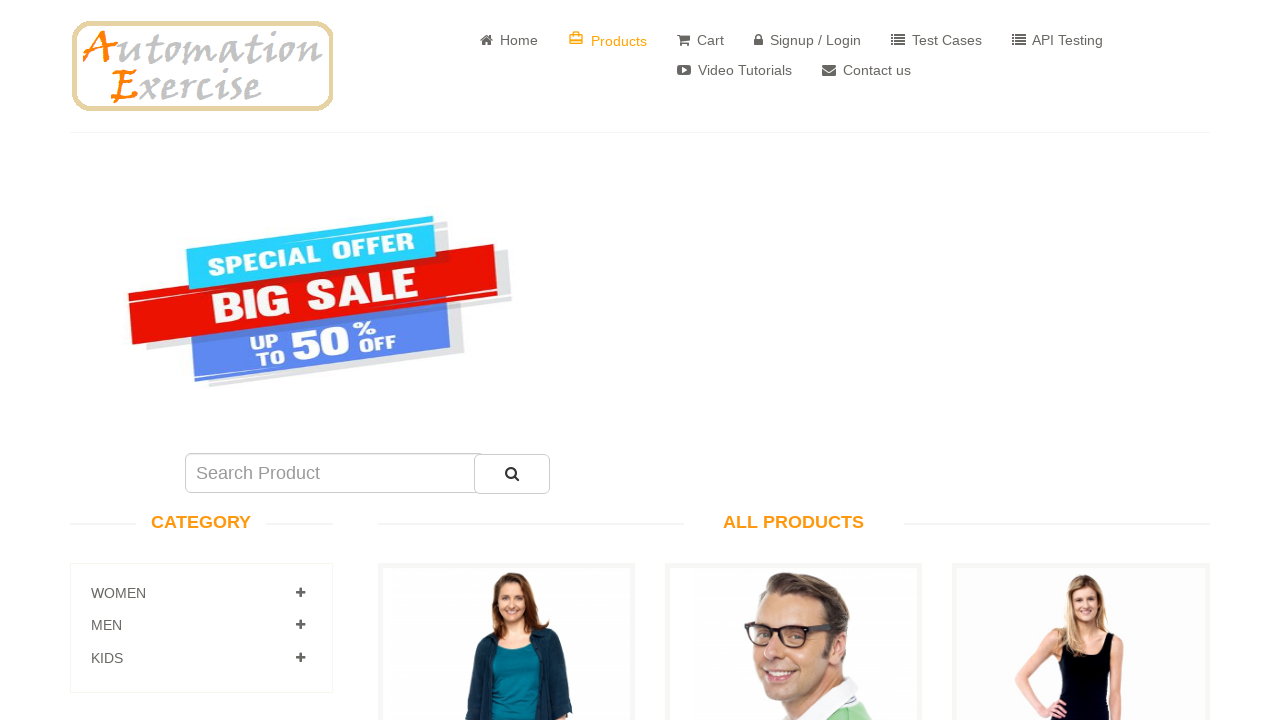

Verified special offer image is visible
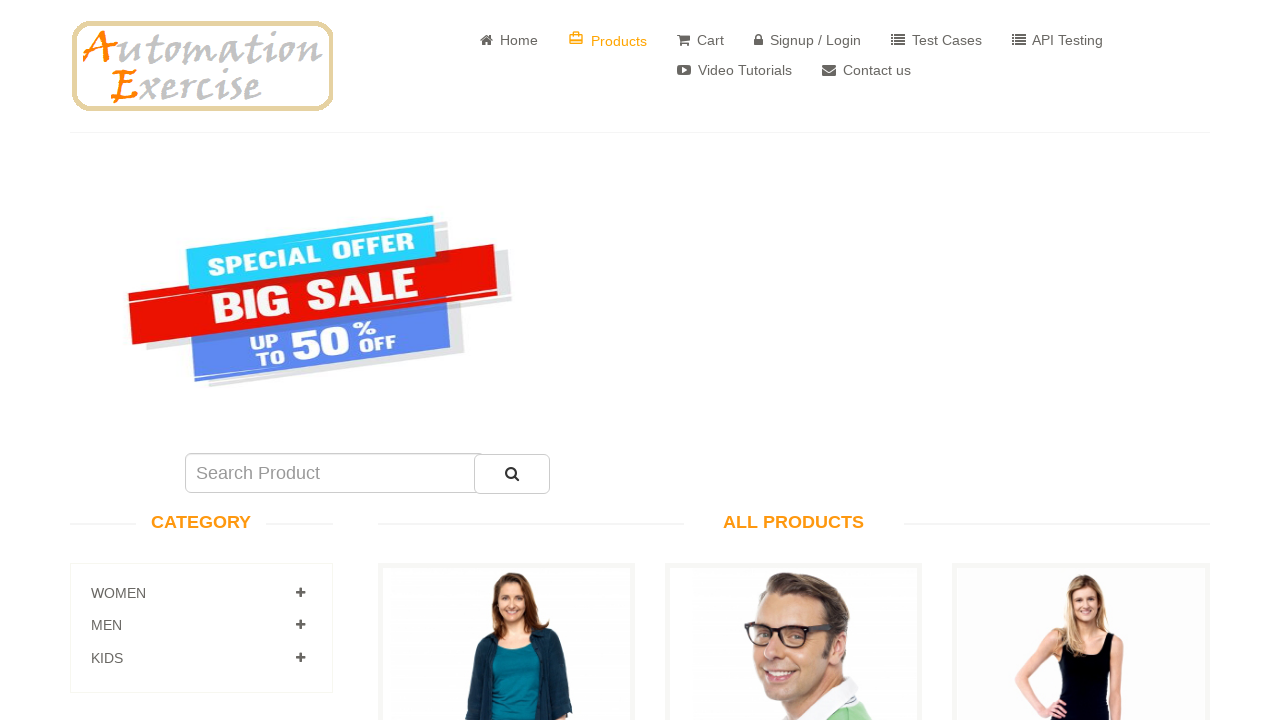

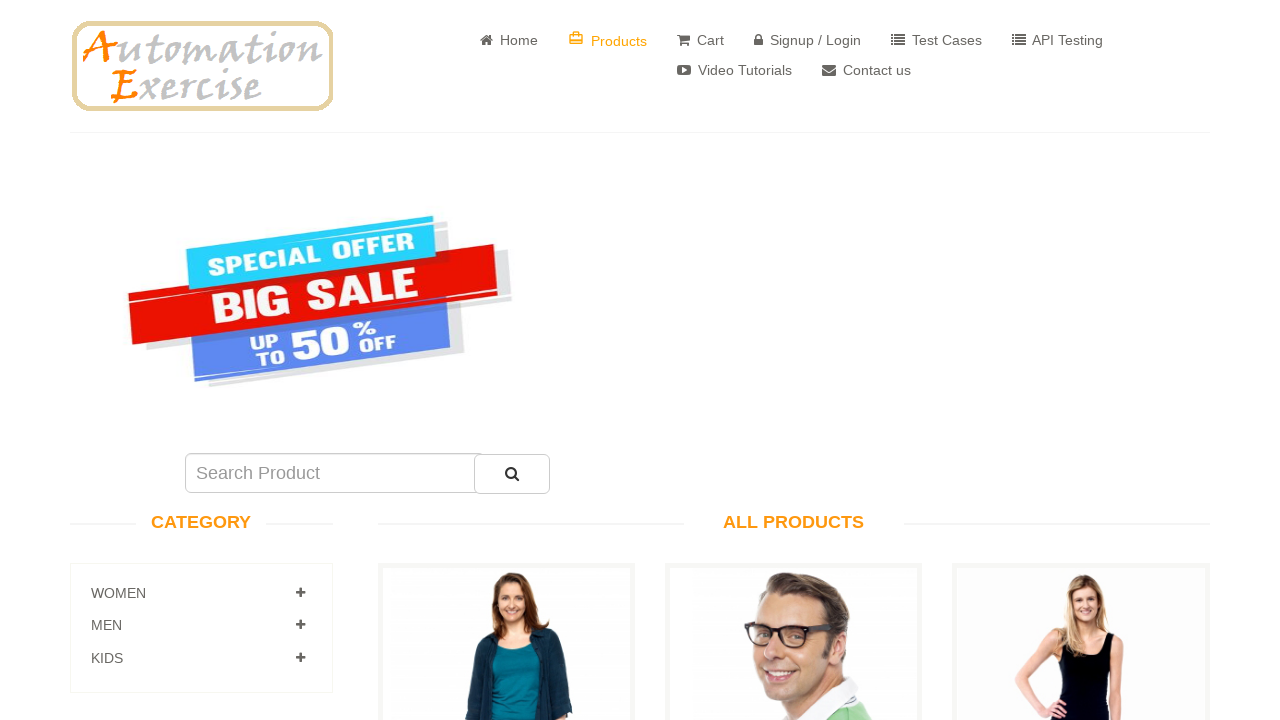